Tests bonus card registration by filling in user name and phone number fields and submitting the form

Starting URL: http://pizzeria.skillbox.cc/bonus/

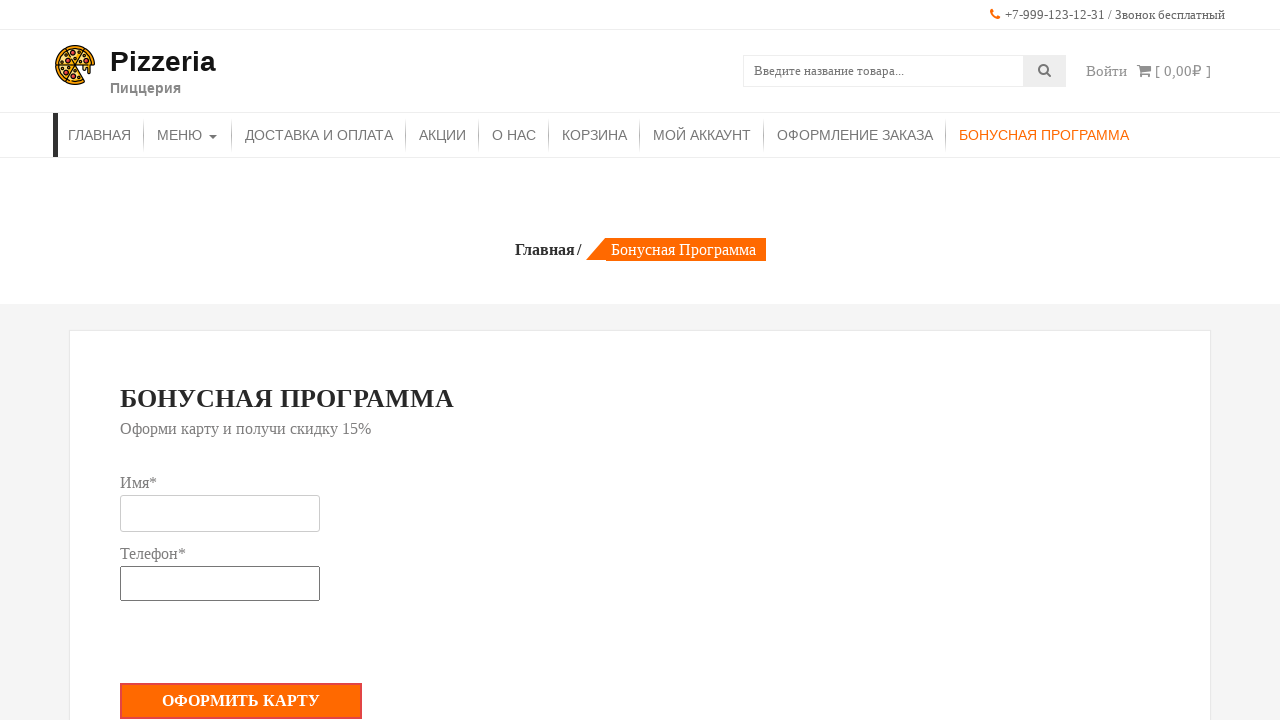

Filled user name field with 'John Smith' on #bonus_username
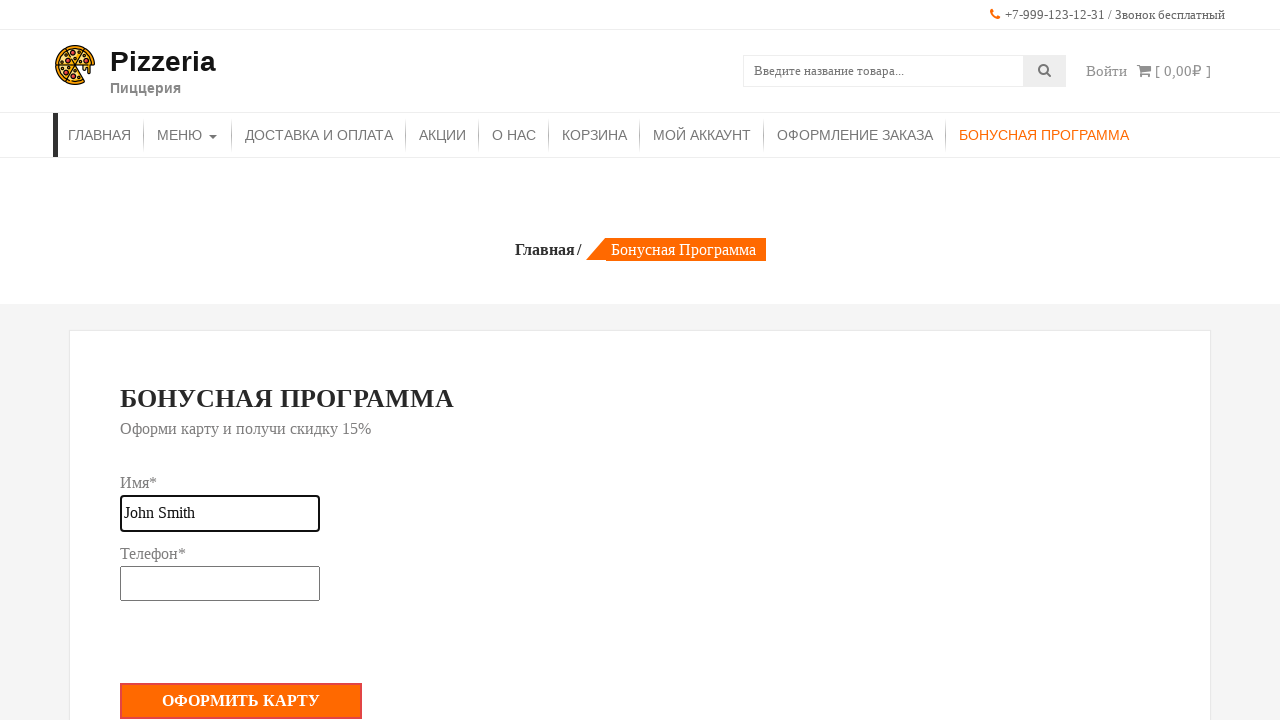

Filled phone number field with '+79994157633' on #bonus_phone
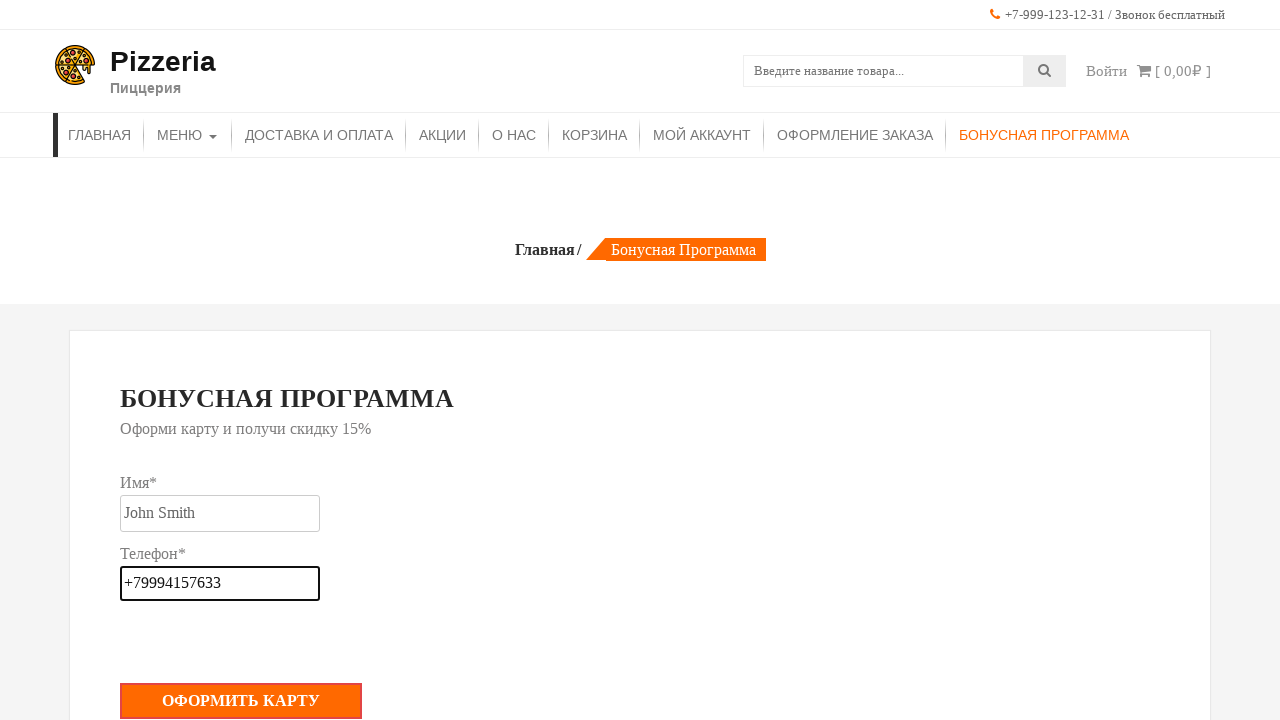

Clicked bonus card registration submit button at (241, 701) on .woocommerce-form-register__submit
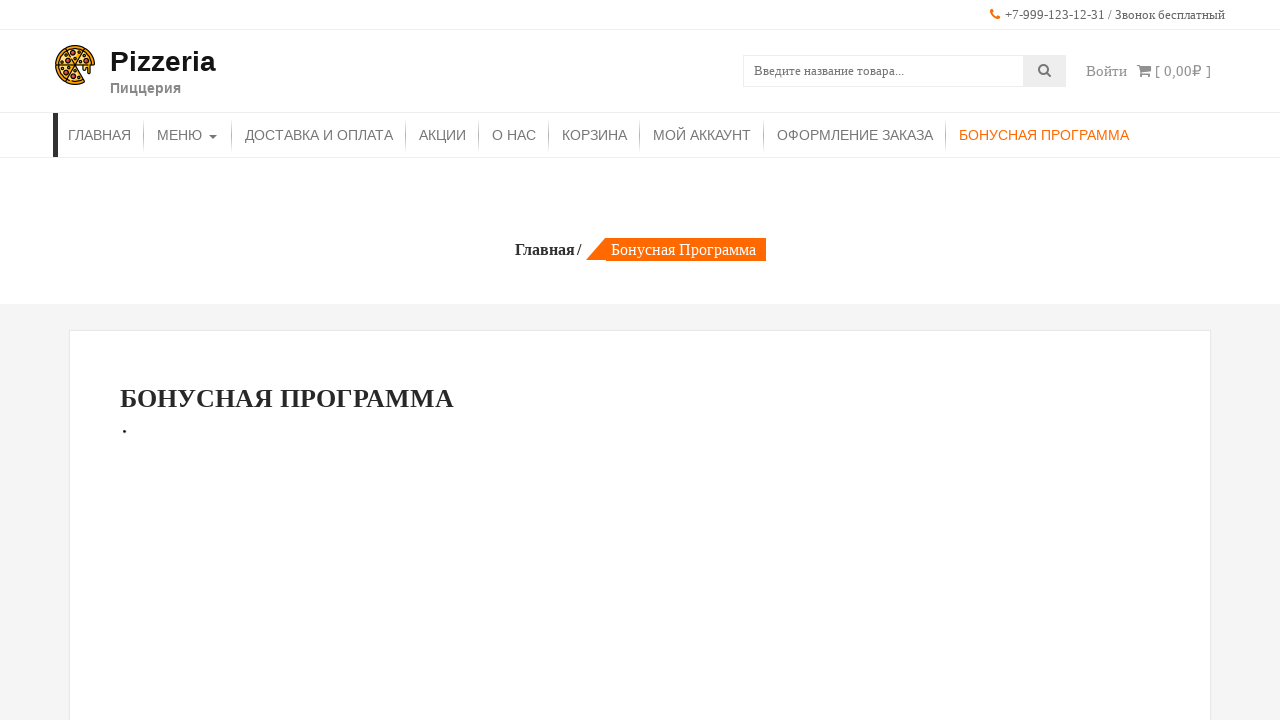

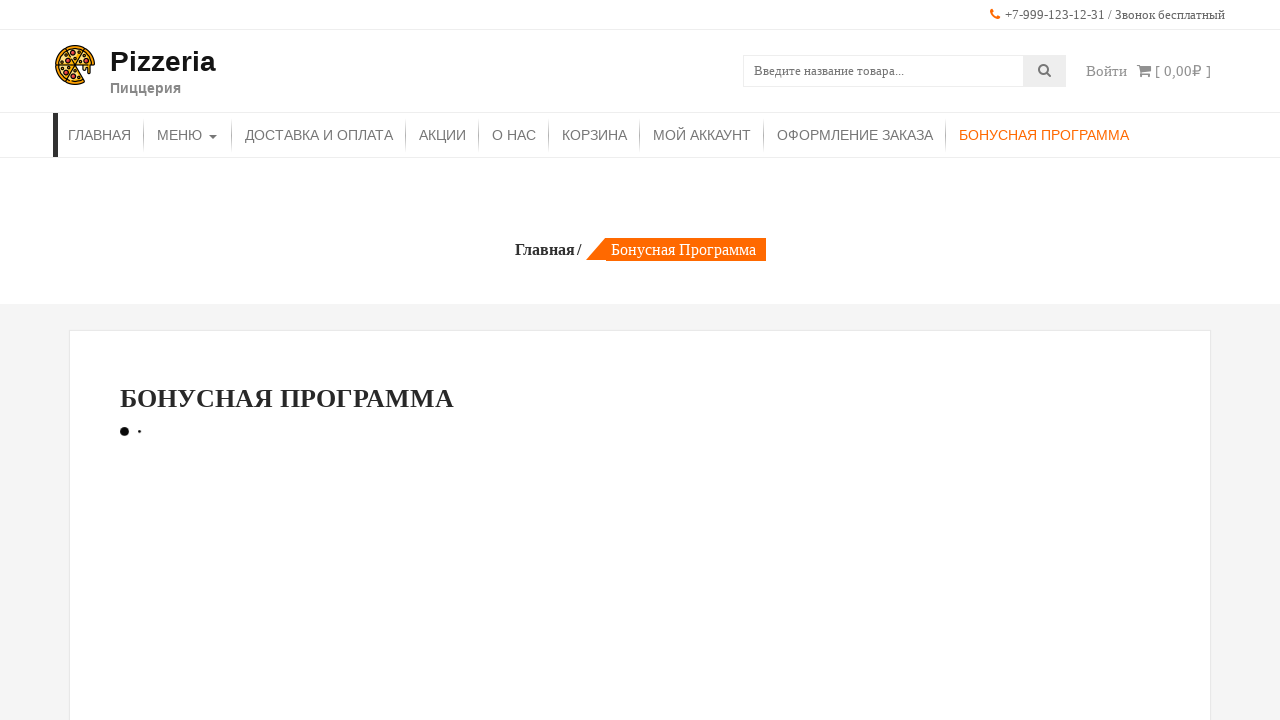